Tests a practice form by filling in email, password, name fields, checking a checkbox, selecting a radio button, submitting the form, and verifying the success message

Starting URL: https://rahulshettyacademy.com/angularpractice/

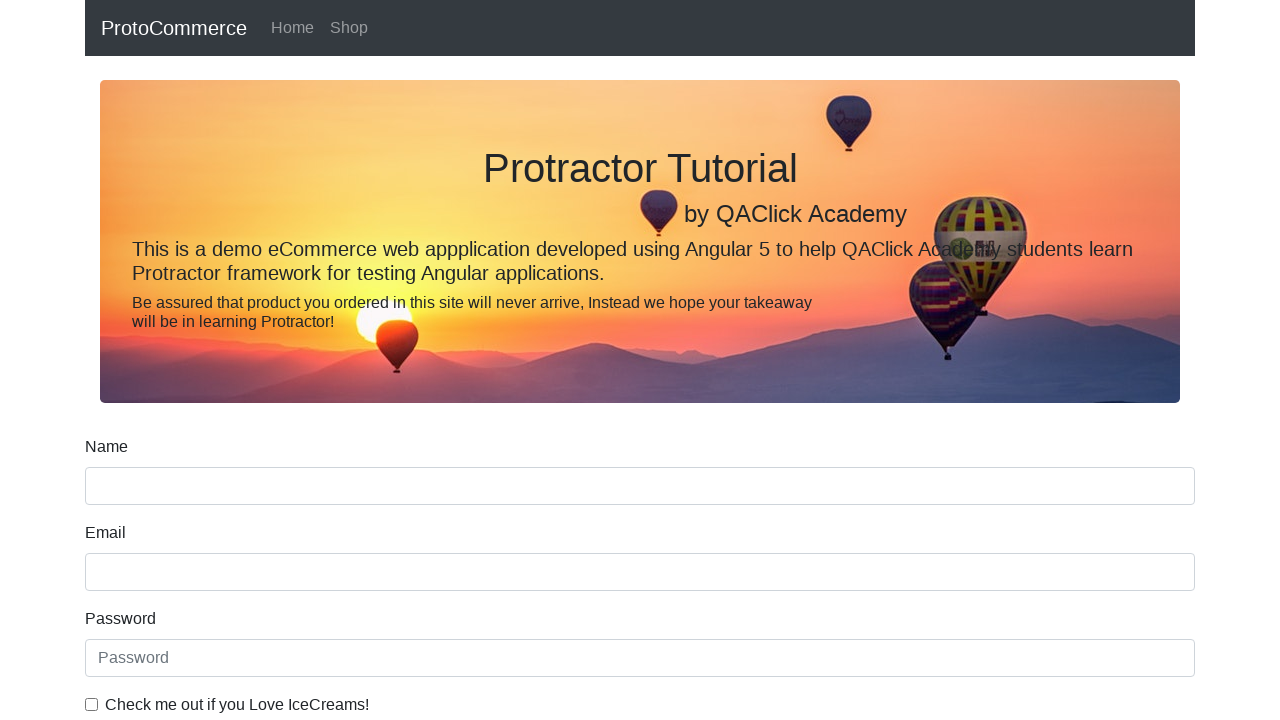

Filled email field with 'hello@gmail.com' on input[name='email']
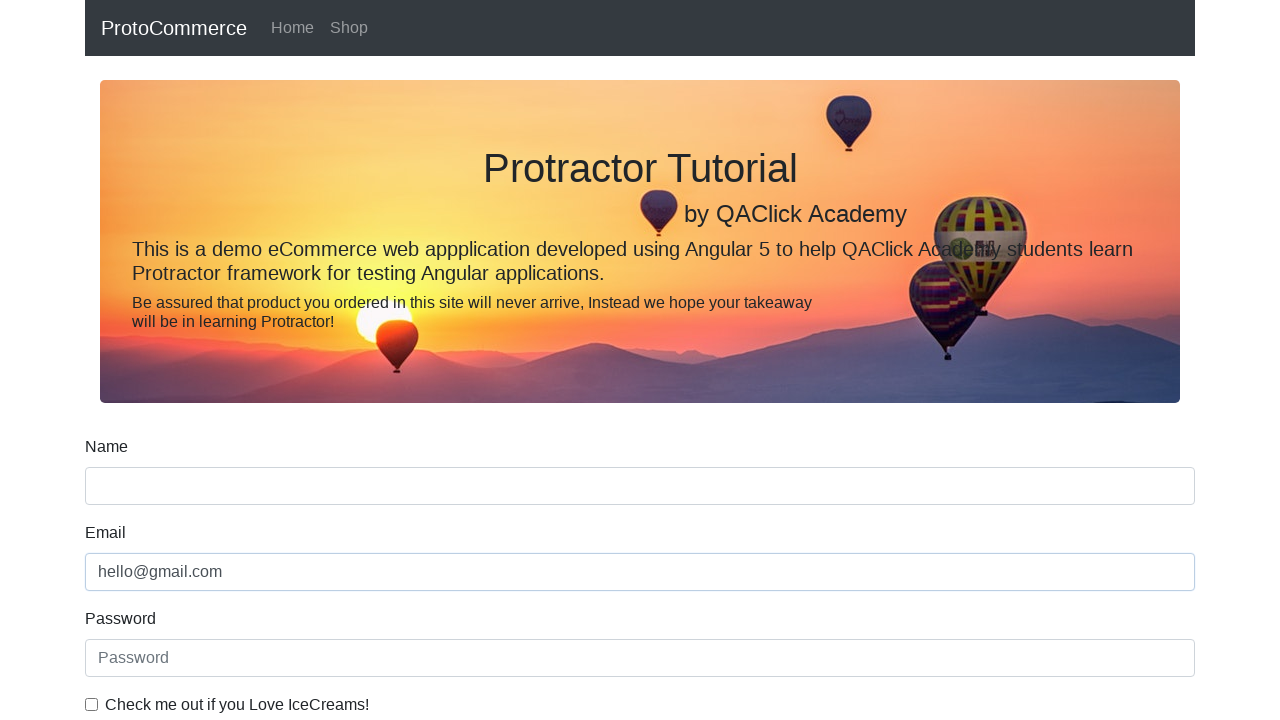

Filled password field with '123456' on #exampleInputPassword1
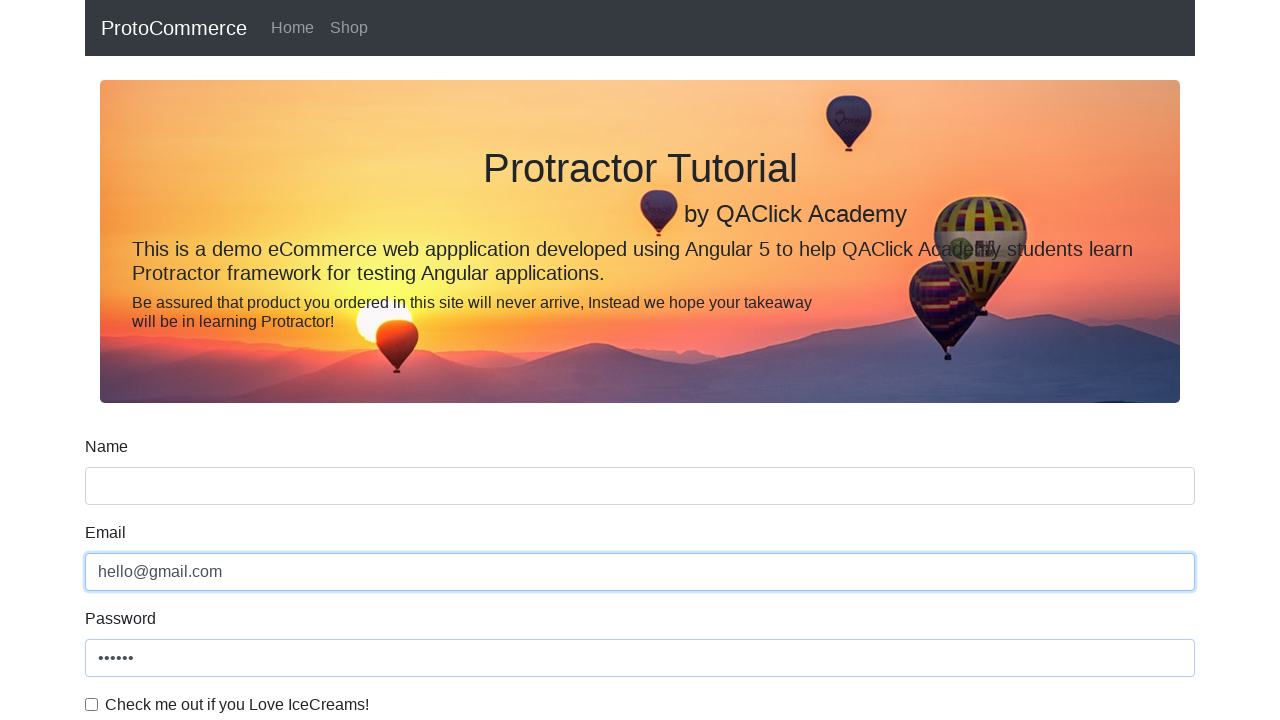

Clicked checkbox to enable agreement at (92, 704) on #exampleCheck1
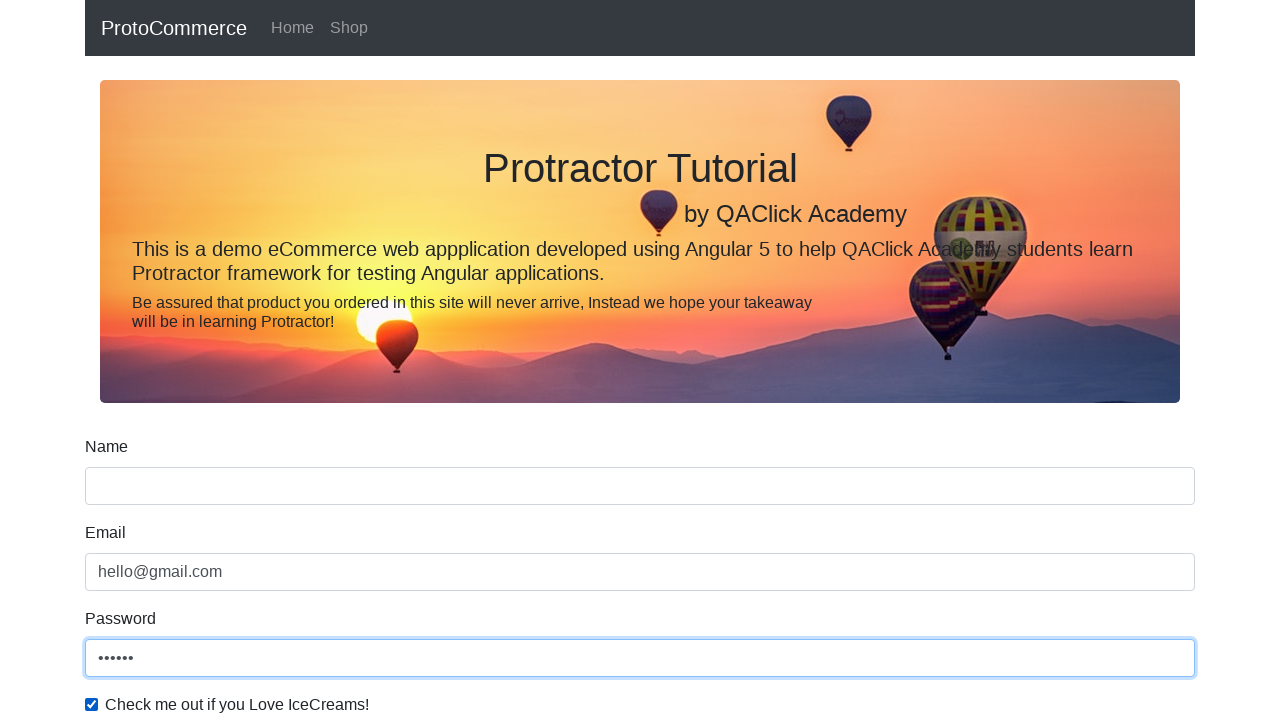

Filled name field with 'Rahul' on input[name='name']
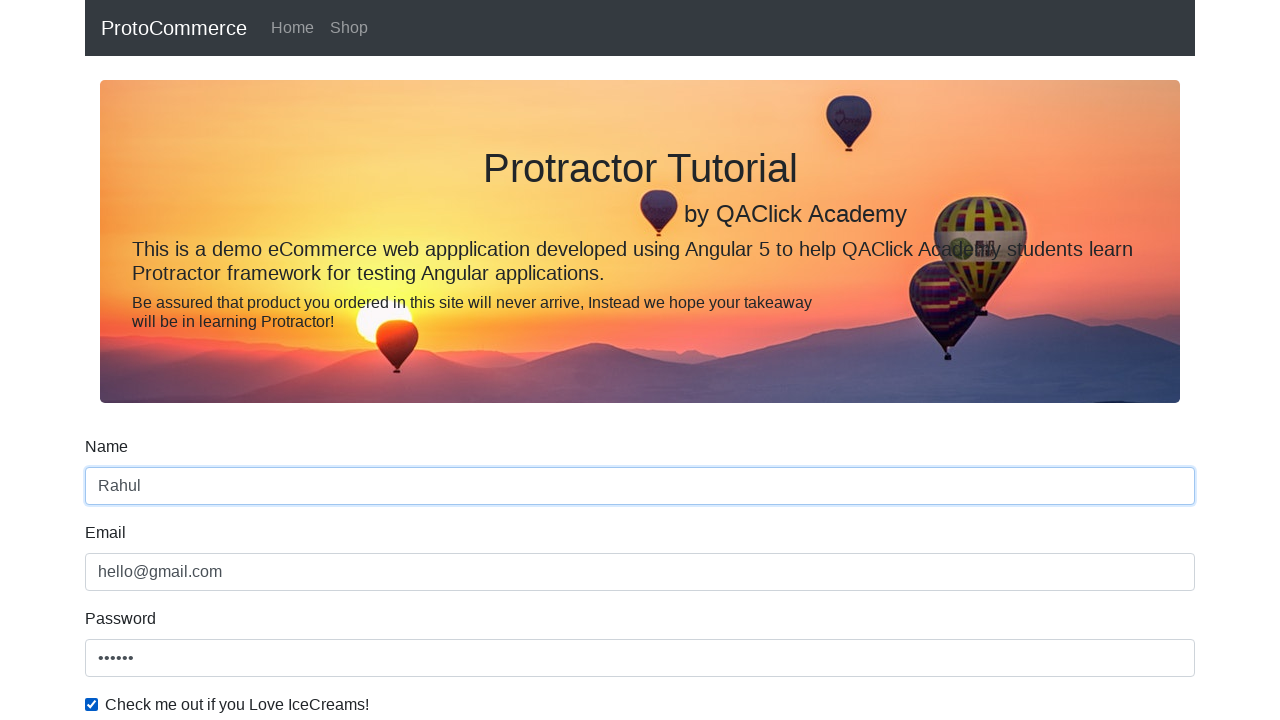

Selected inline radio button at (238, 360) on #inlineRadio1
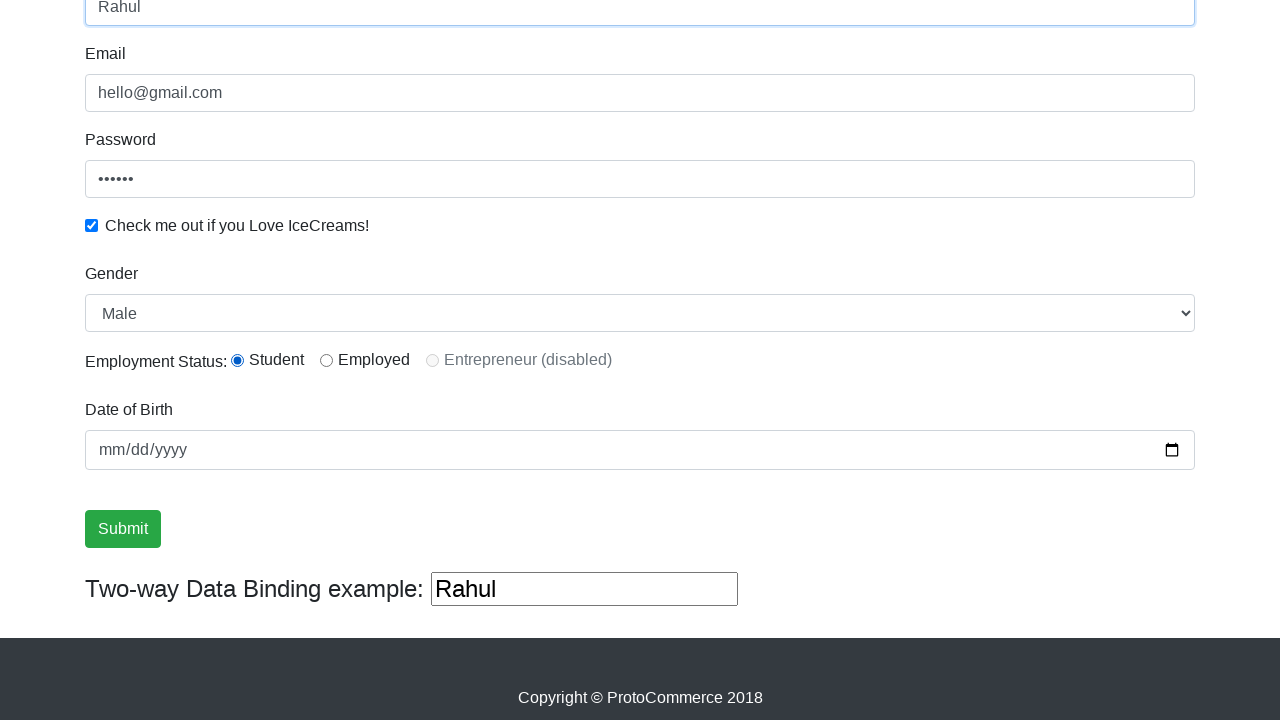

Clicked submit button to submit the form at (123, 529) on input[type='submit']
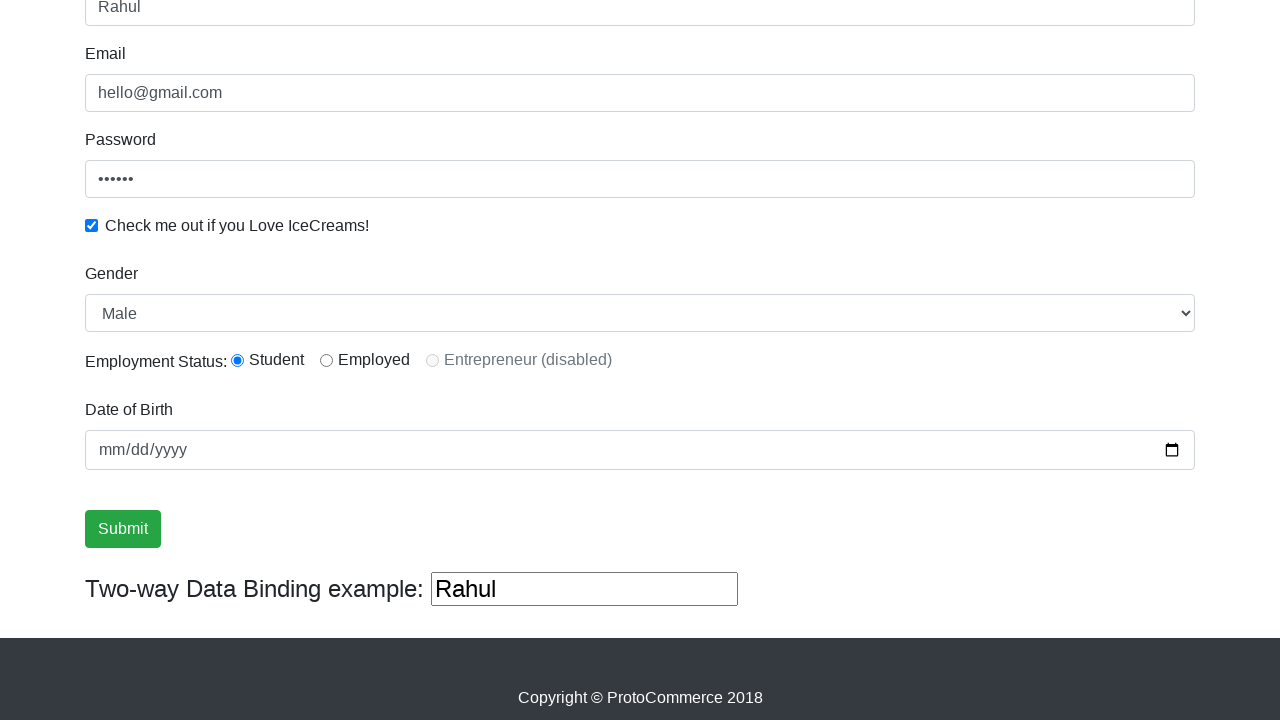

Success message appeared after form submission
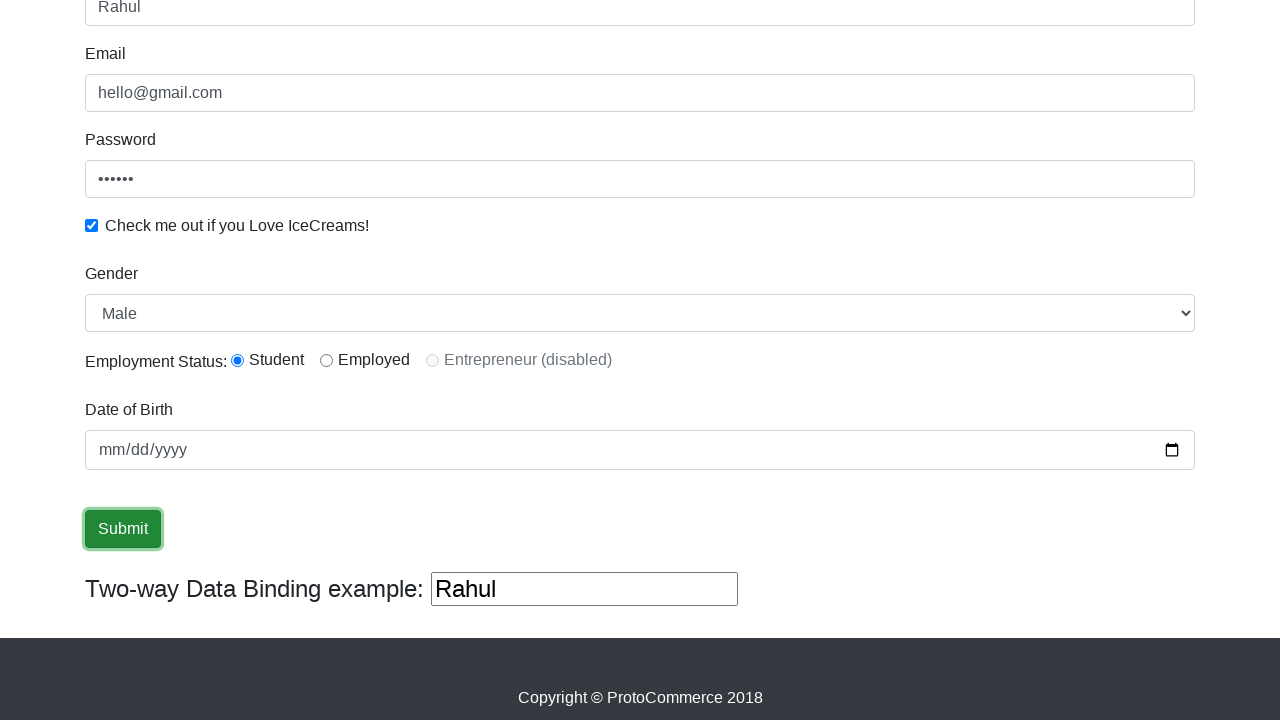

Retrieved success message text content
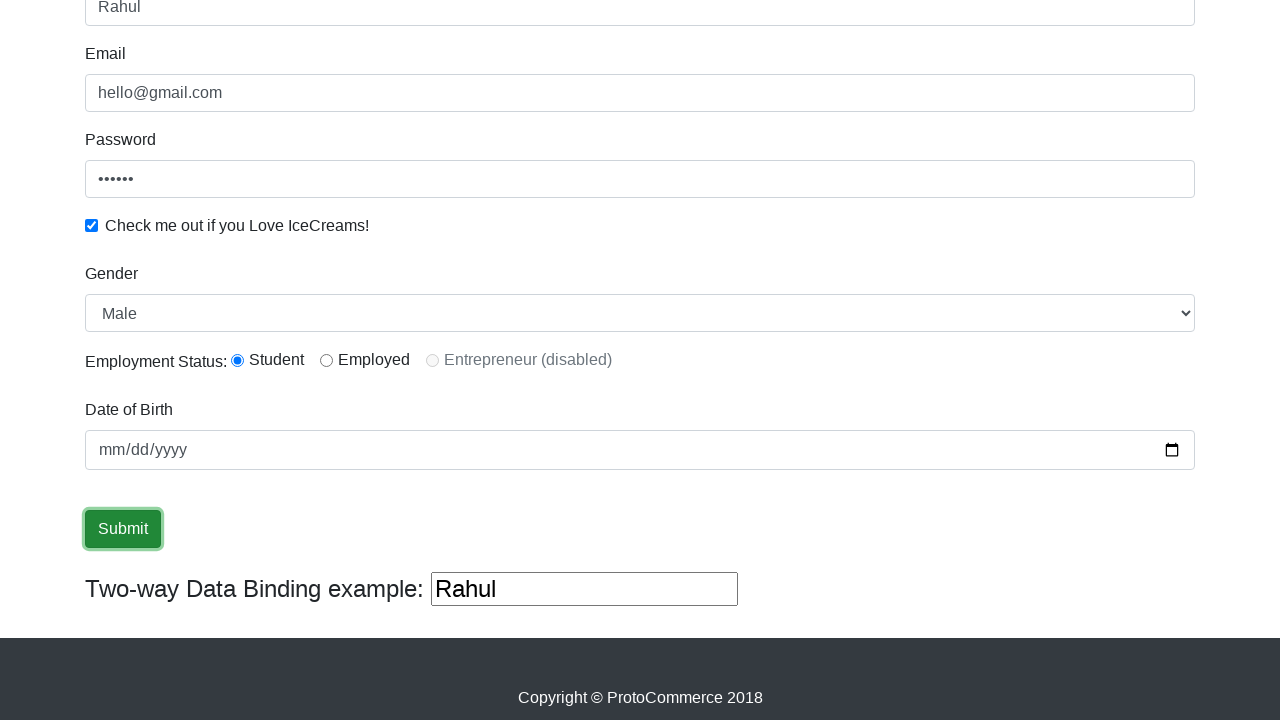

Verified that 'Success' is present in the success message
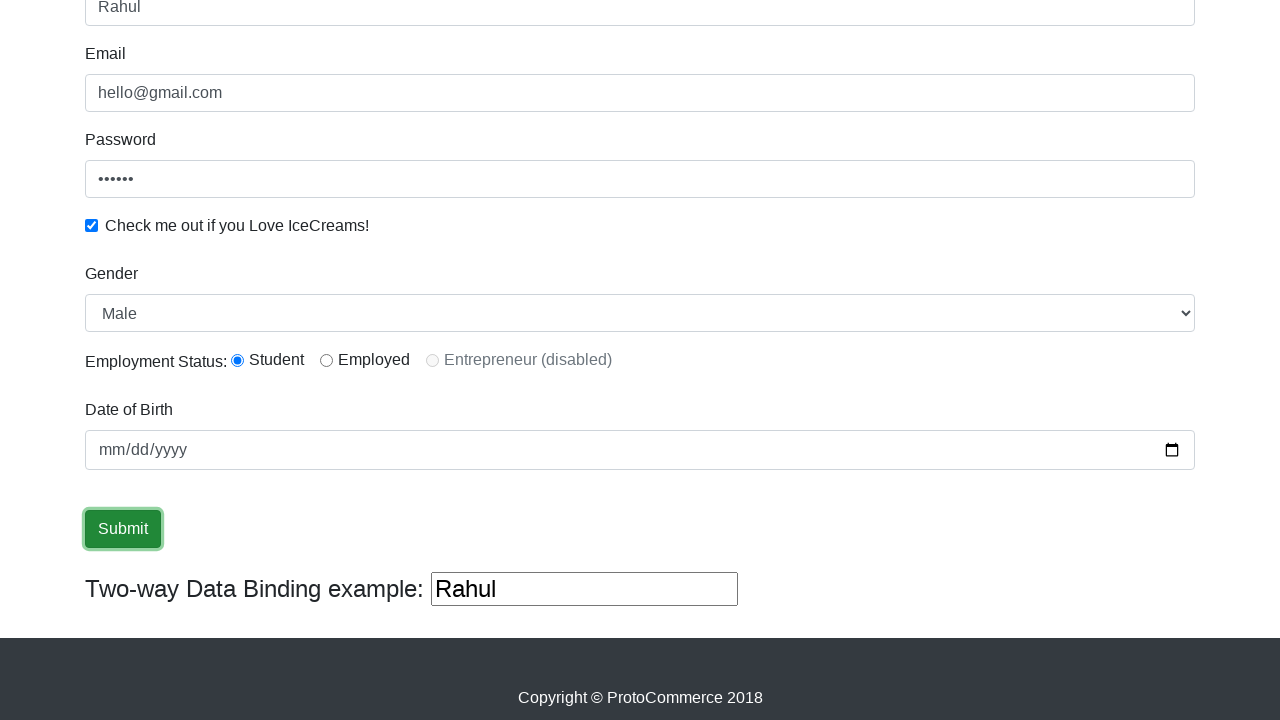

Filled third text input field with 'helloagain' on (//input[@type='text'])[3]
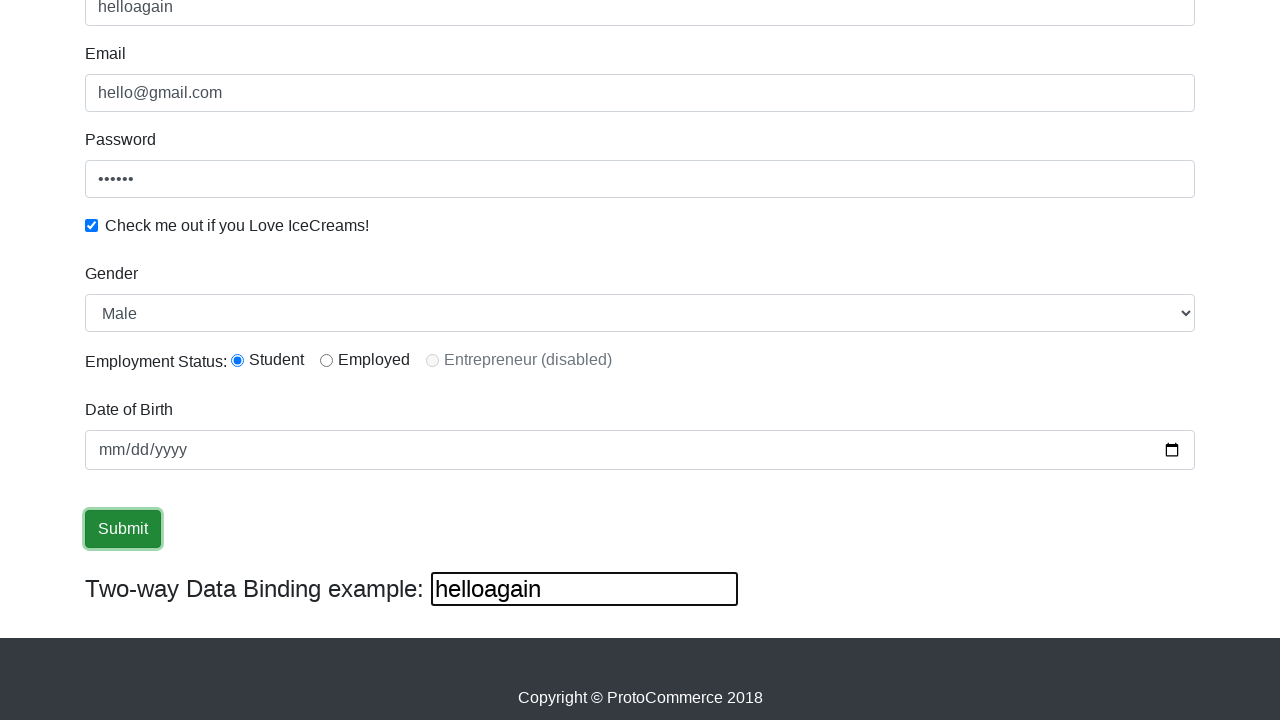

Cleared the third text input field on (//input[@type='text'])[3]
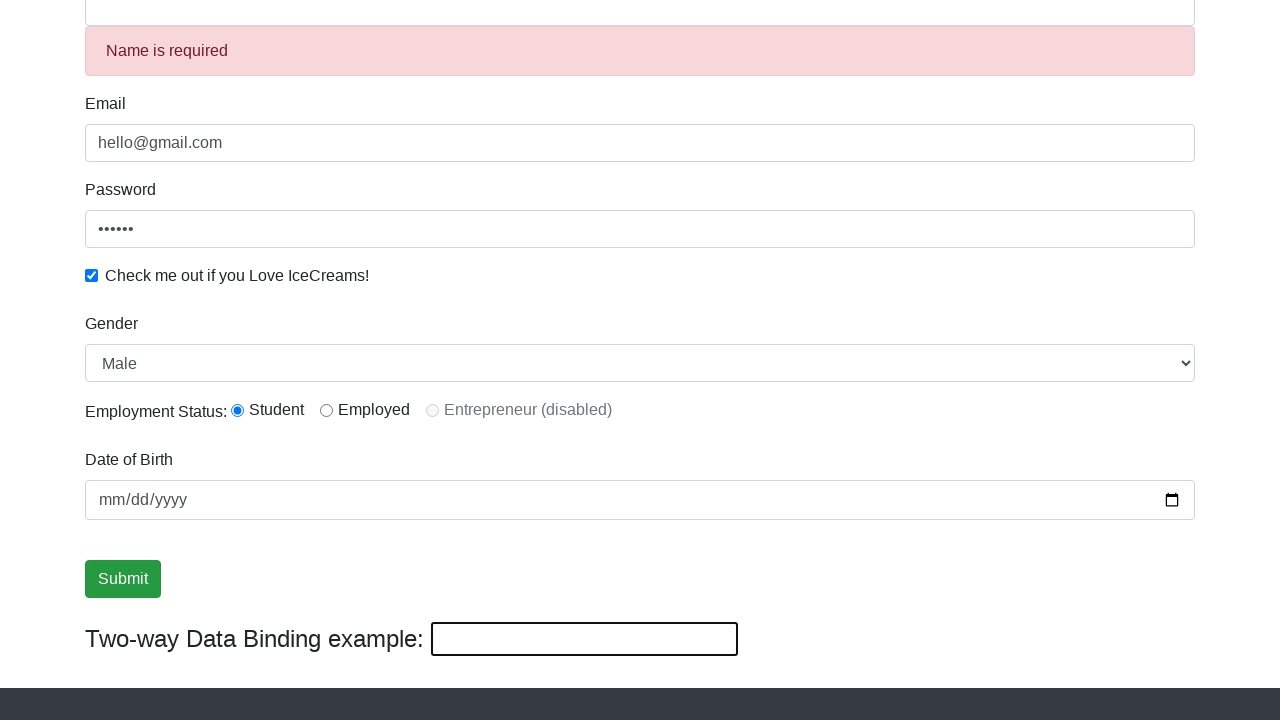

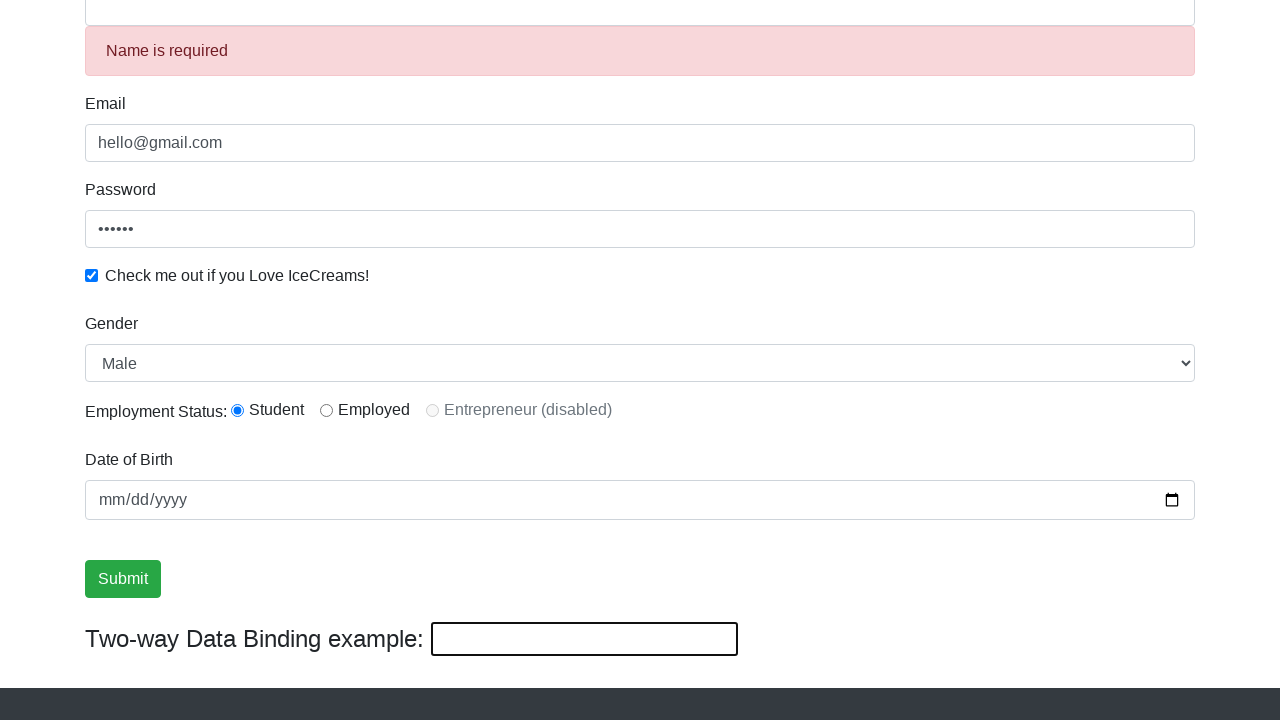